Tests input field interactions by entering values, clearing the field, and re-entering new values multiple times

Starting URL: https://the-internet.herokuapp.com/inputs

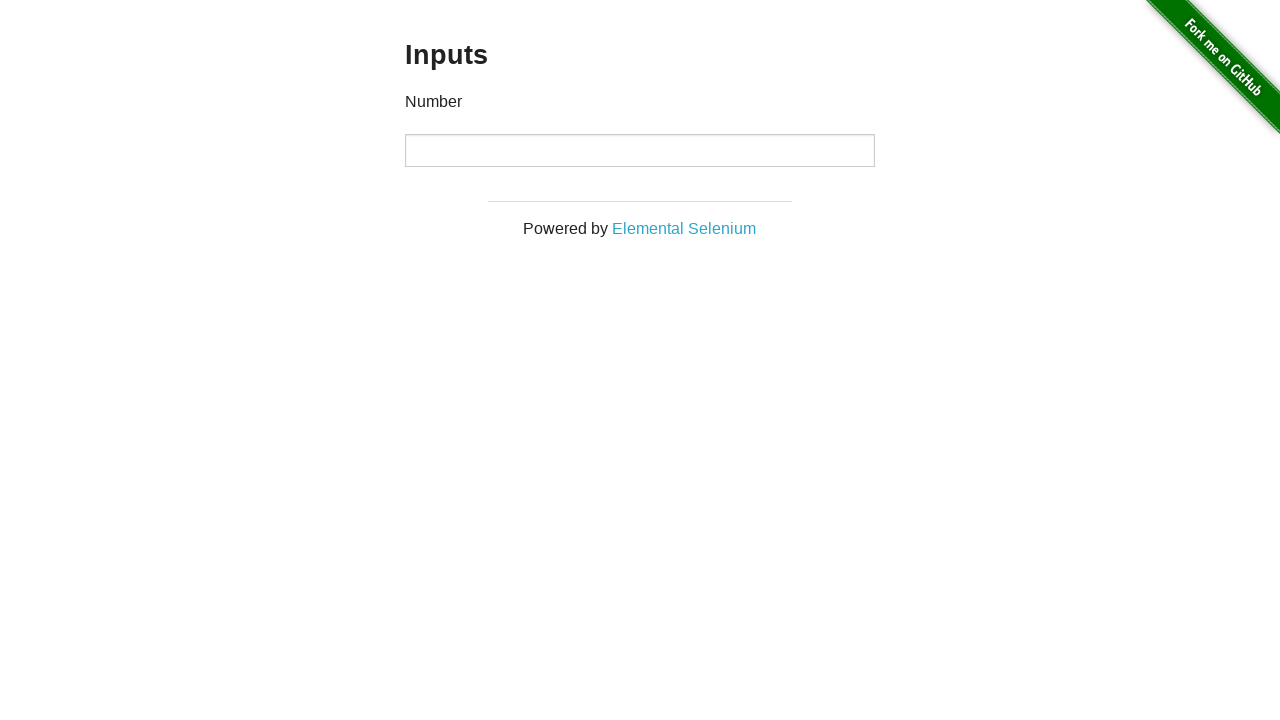

Entered first value '123' into input field on input
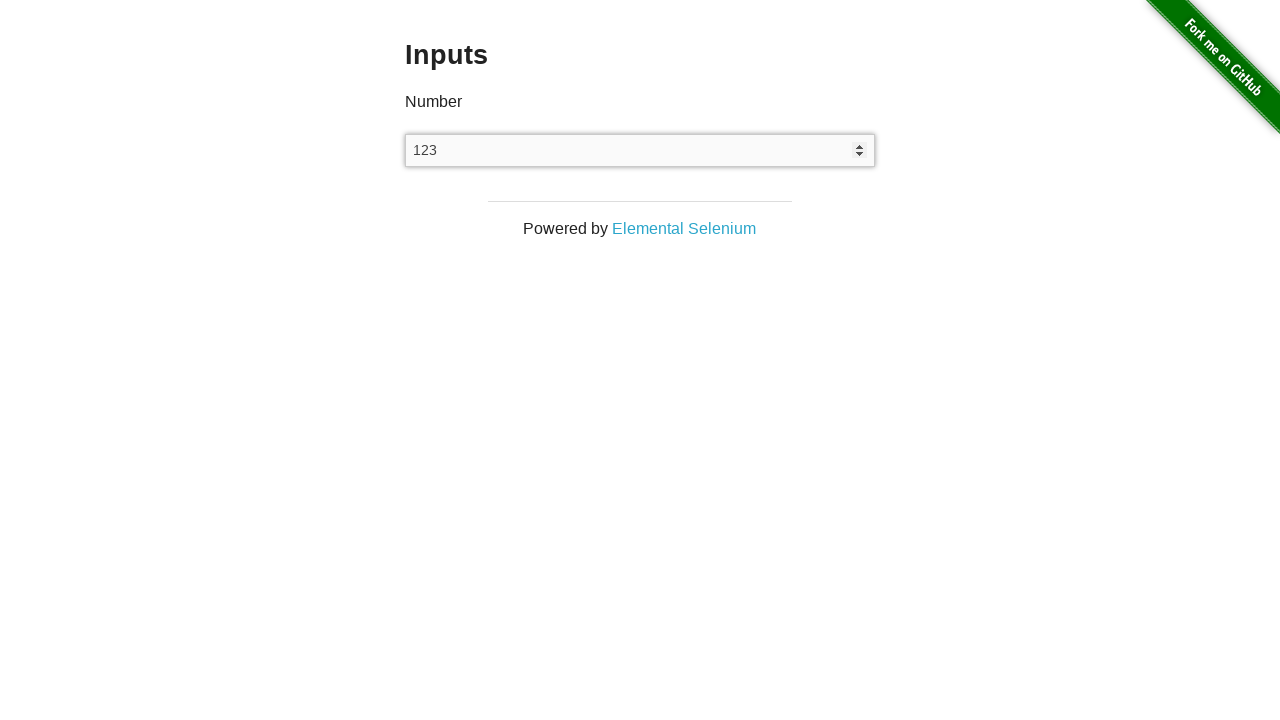

Cleared input field on input
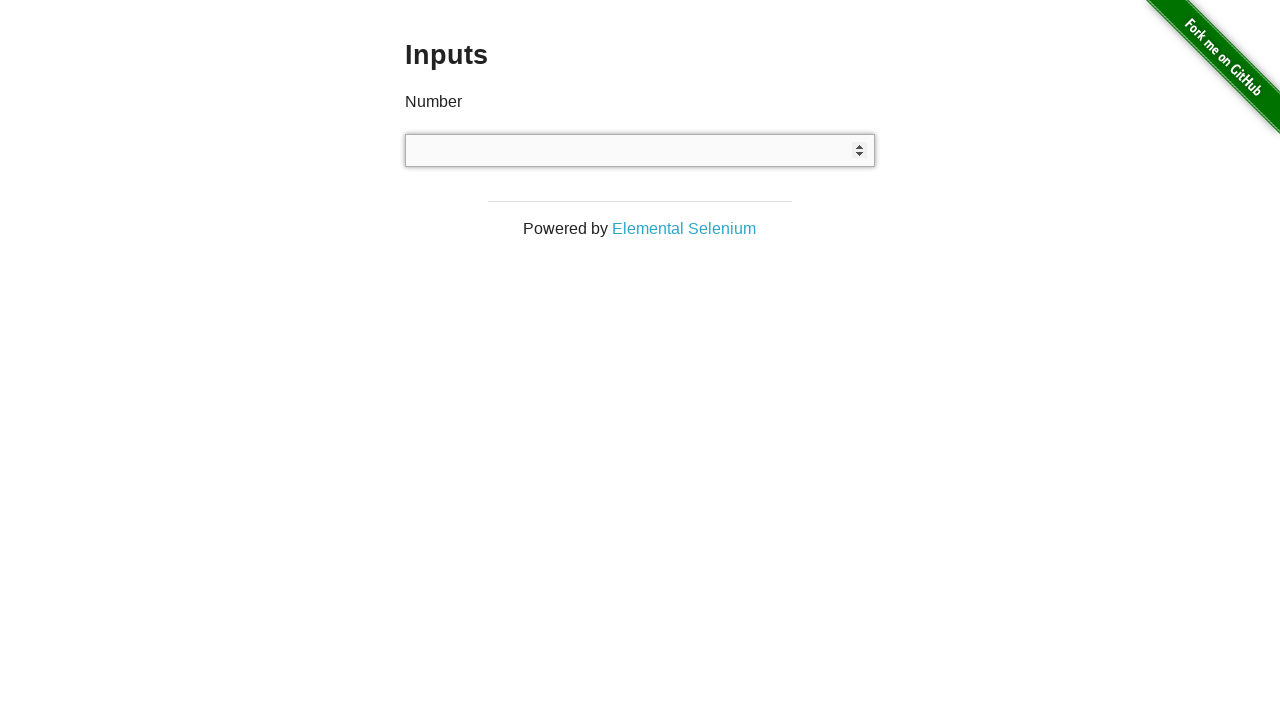

Entered second value '456' into input field on input
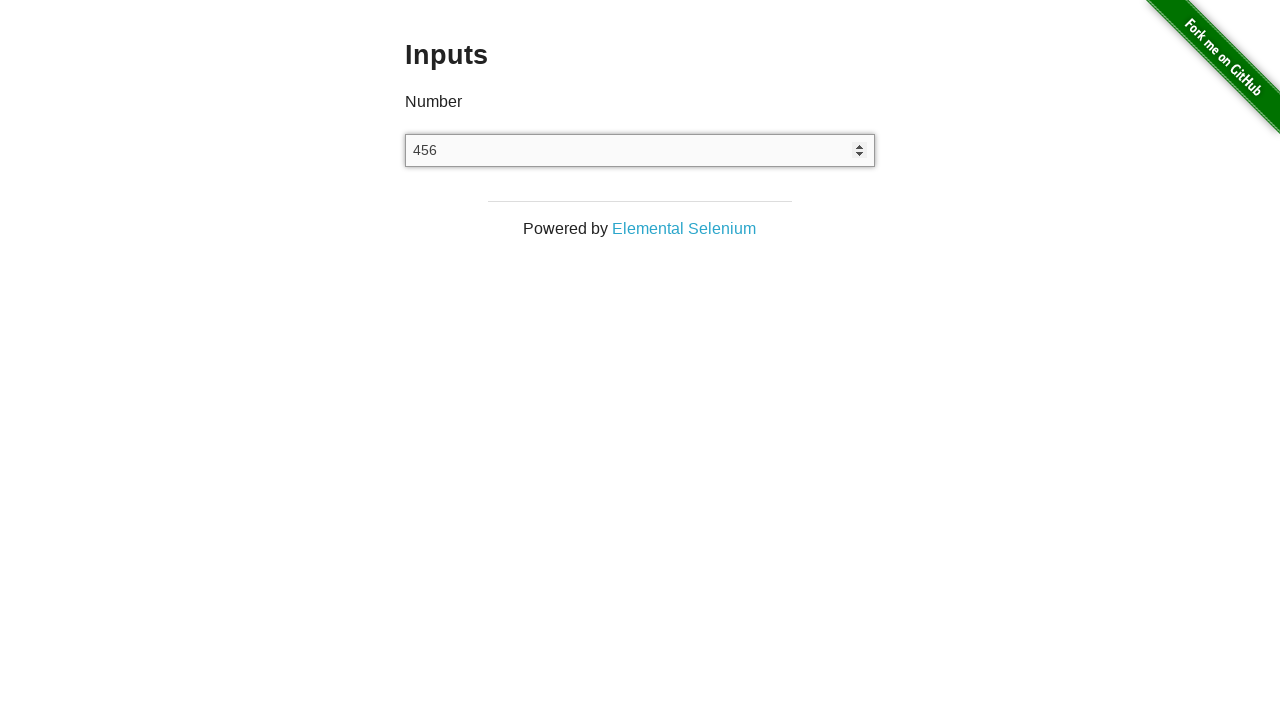

Cleared input field again on input
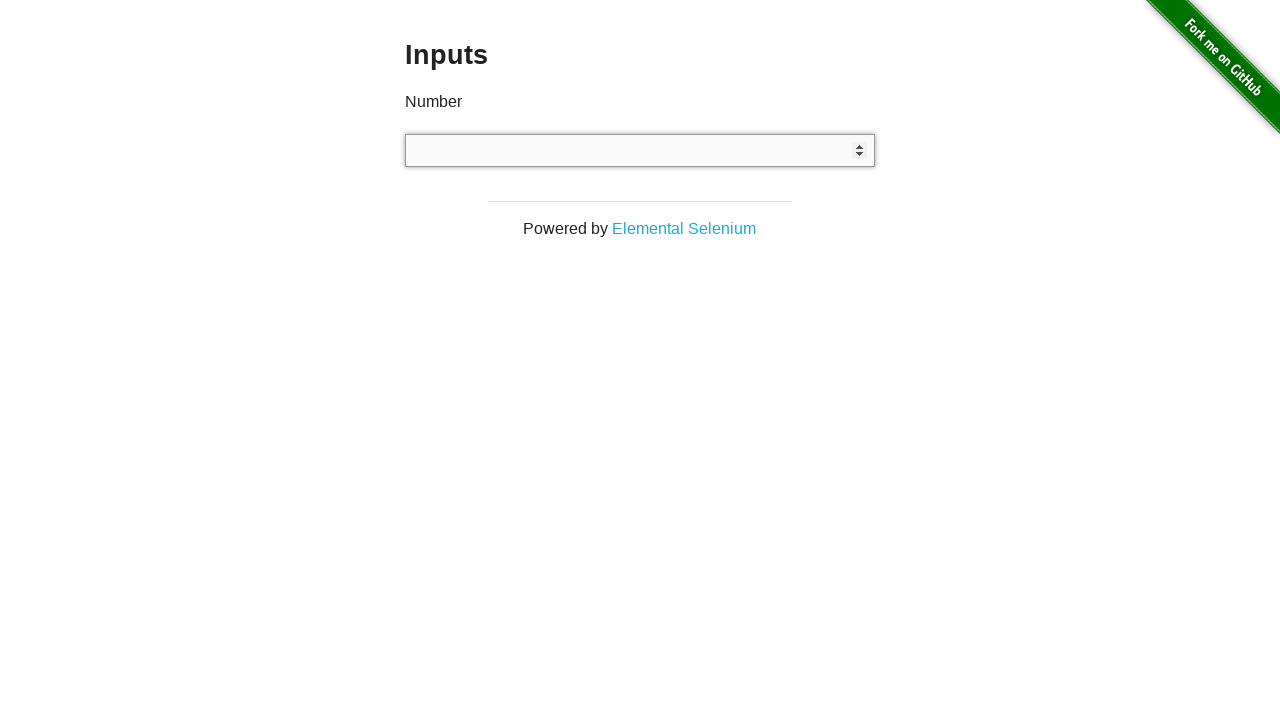

Clicked on input field at (640, 150) on input
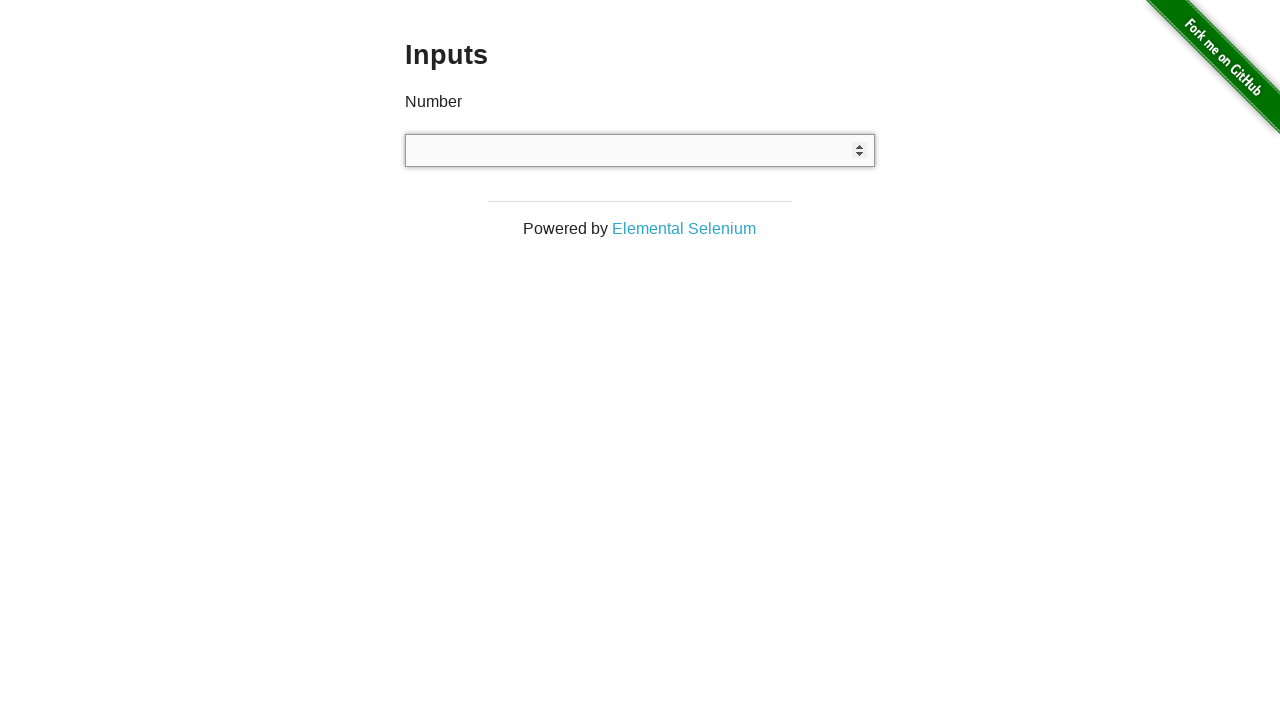

Entered third value '789' into input field on input
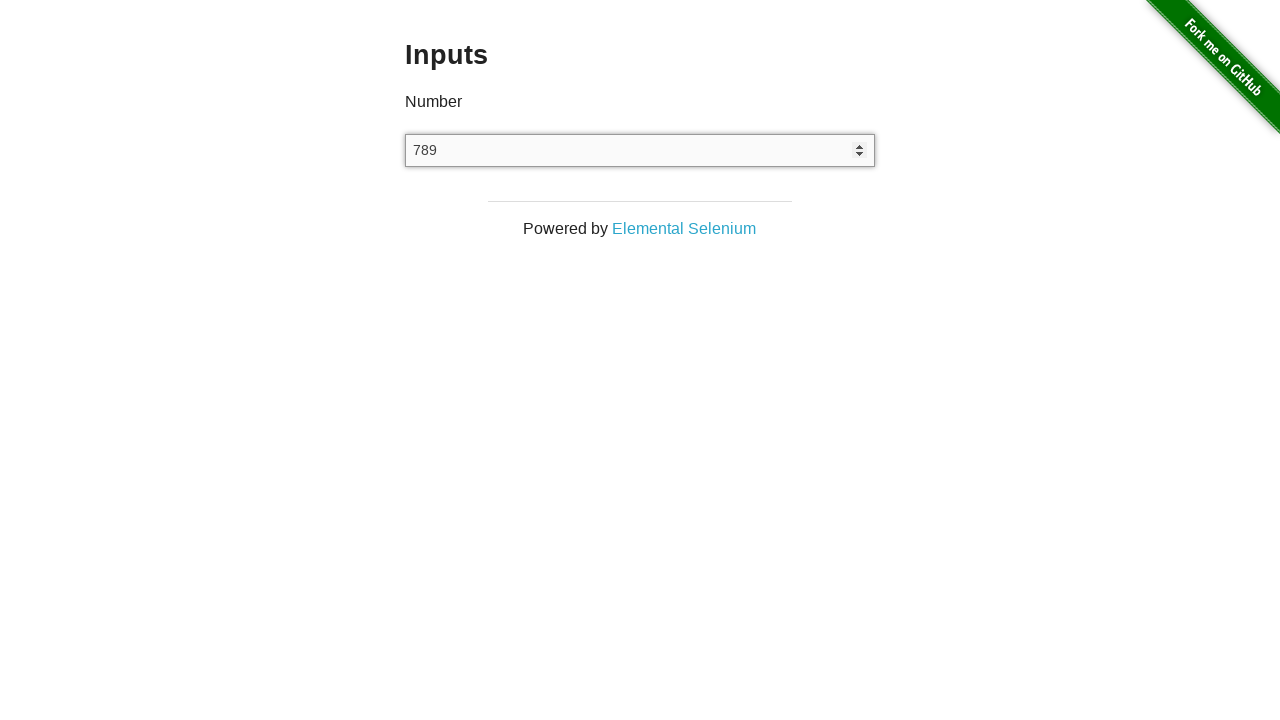

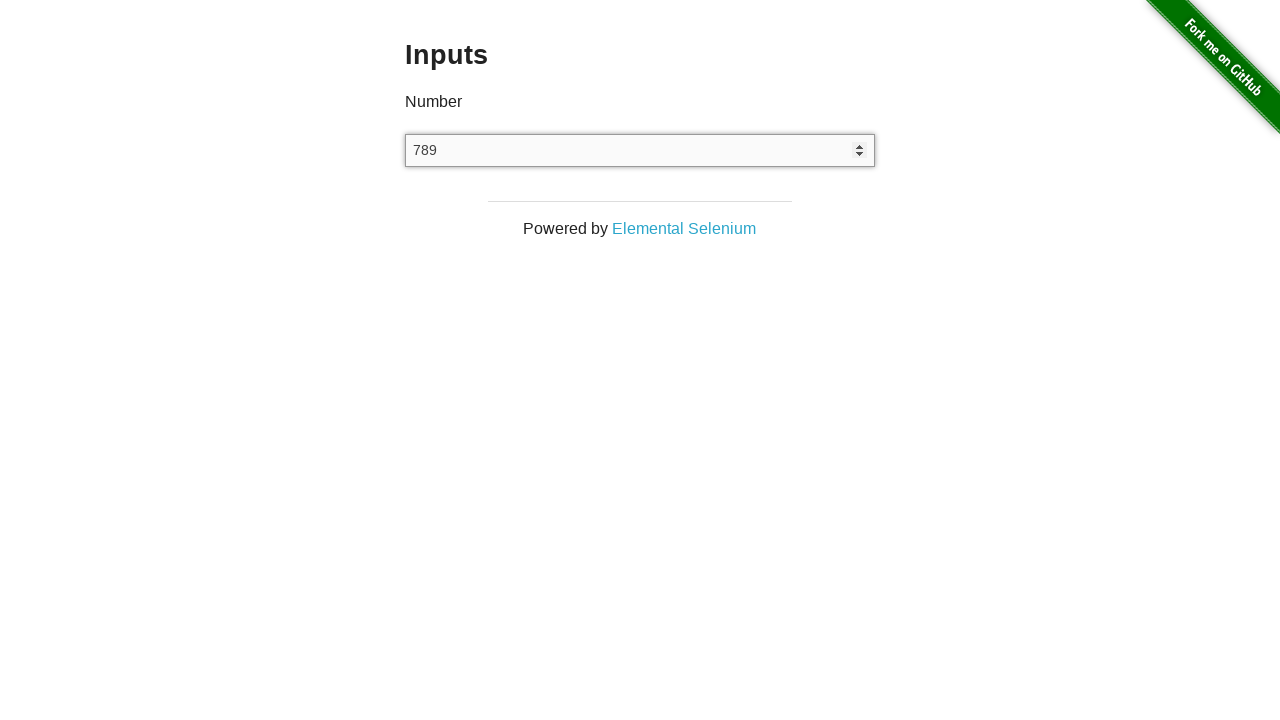